Tests typing text into a field and then clearing it

Starting URL: http://the-internet.herokuapp.com/

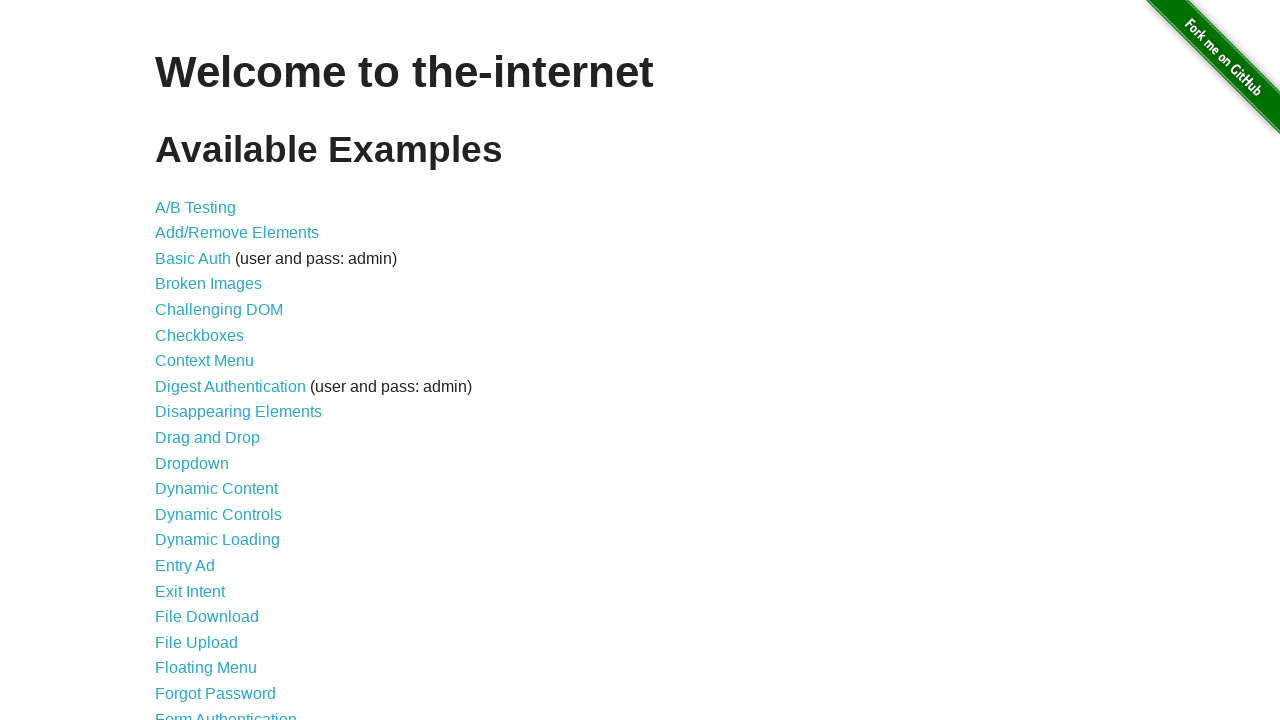

Clicked on Forgot Password link at (216, 693) on xpath=//a[text()='Forgot Password']
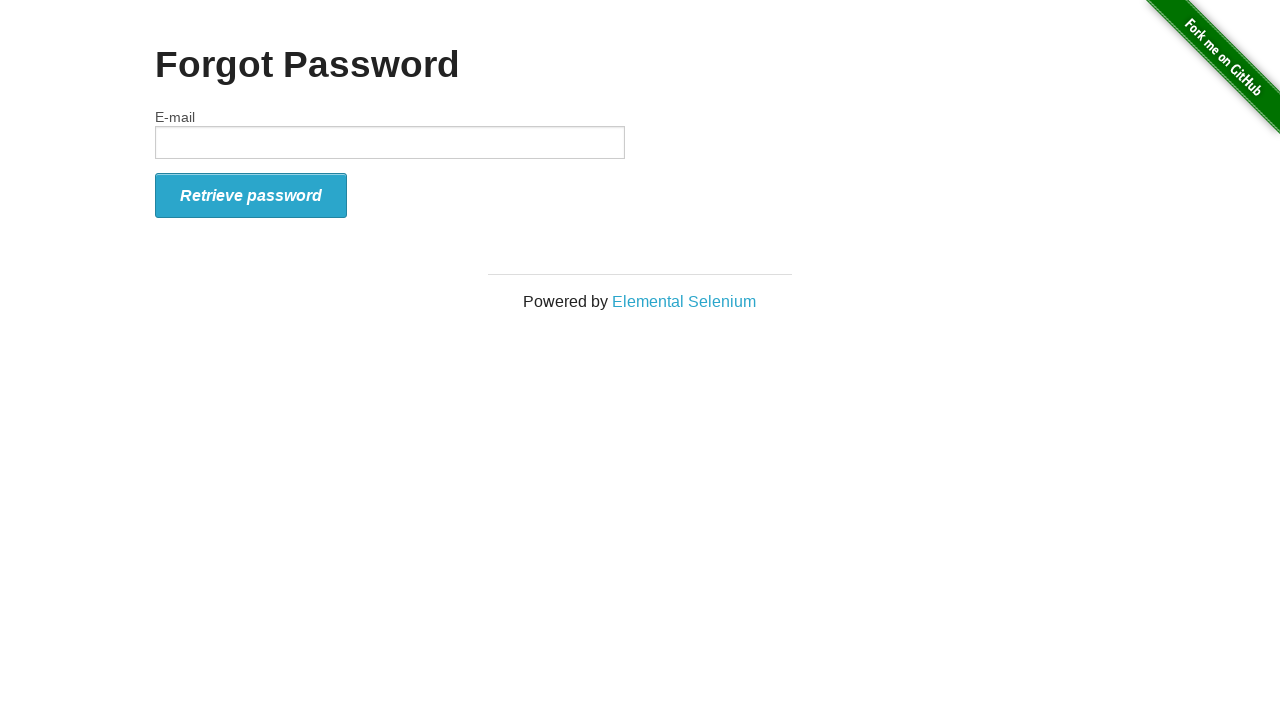

Email input field became visible
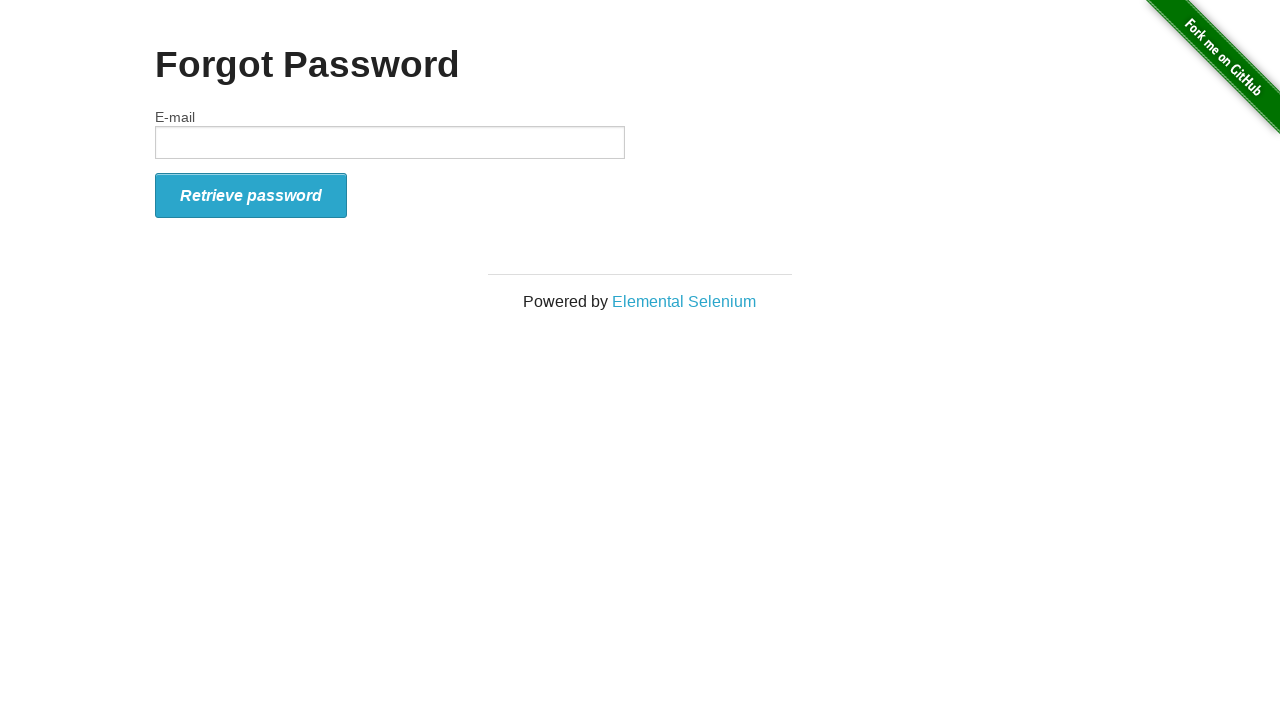

Typed 'james' into the email field on //input[@id='email']
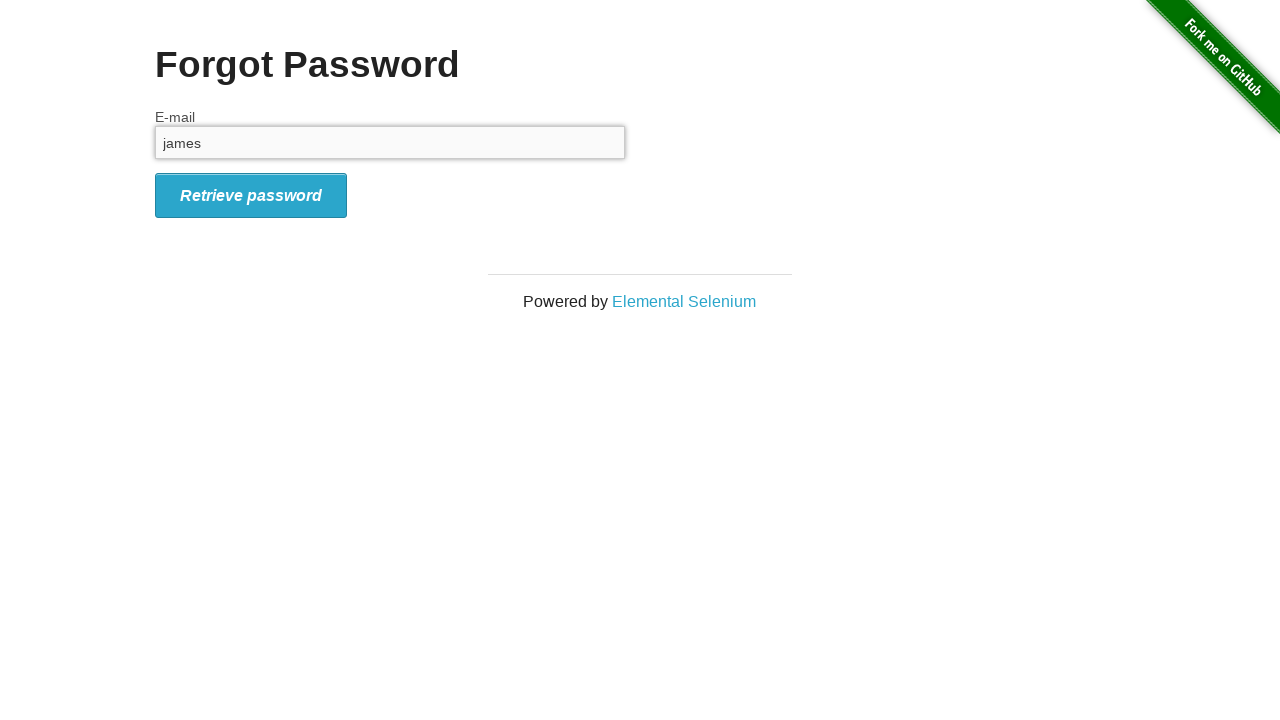

Cleared the email field on //input[@id='email']
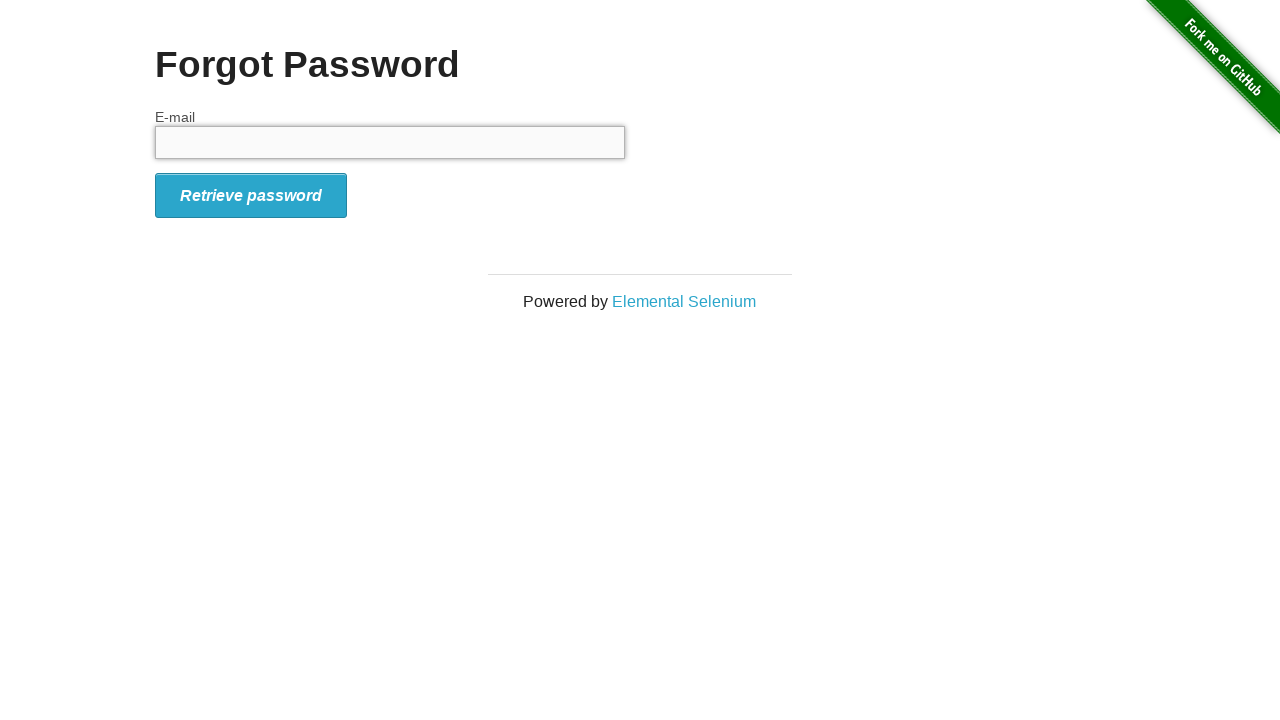

Verified that the email field is empty
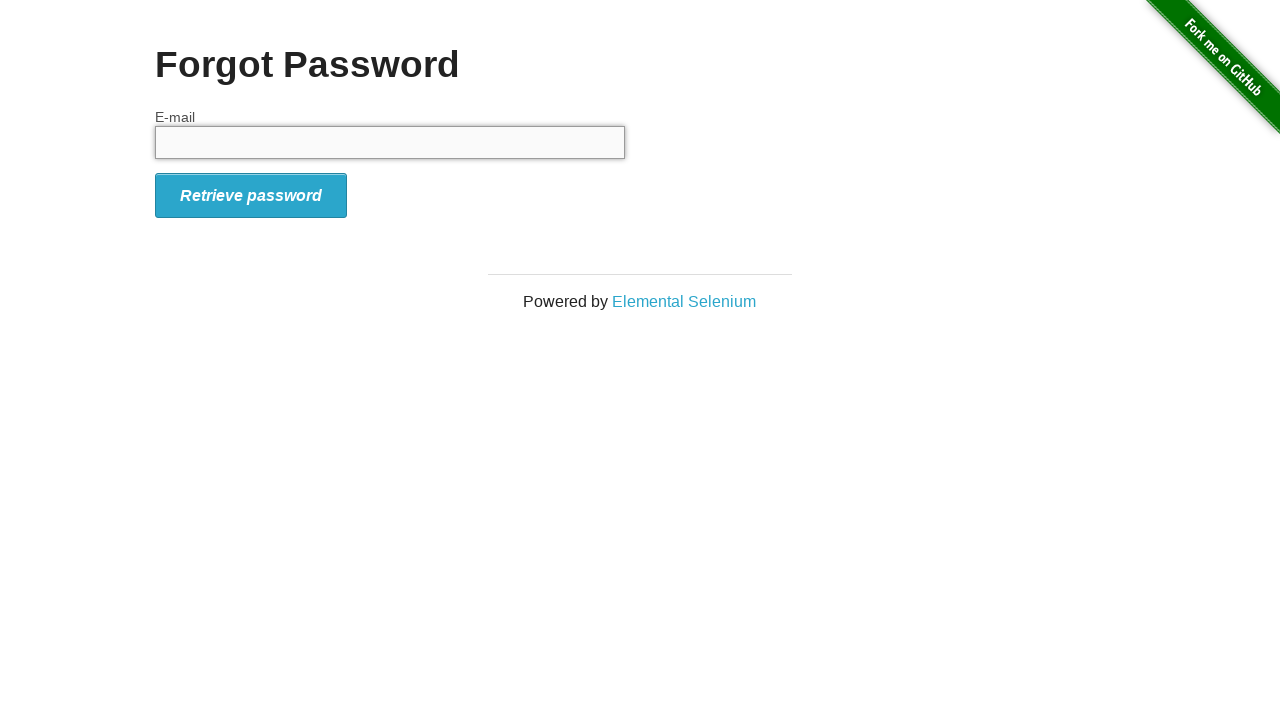

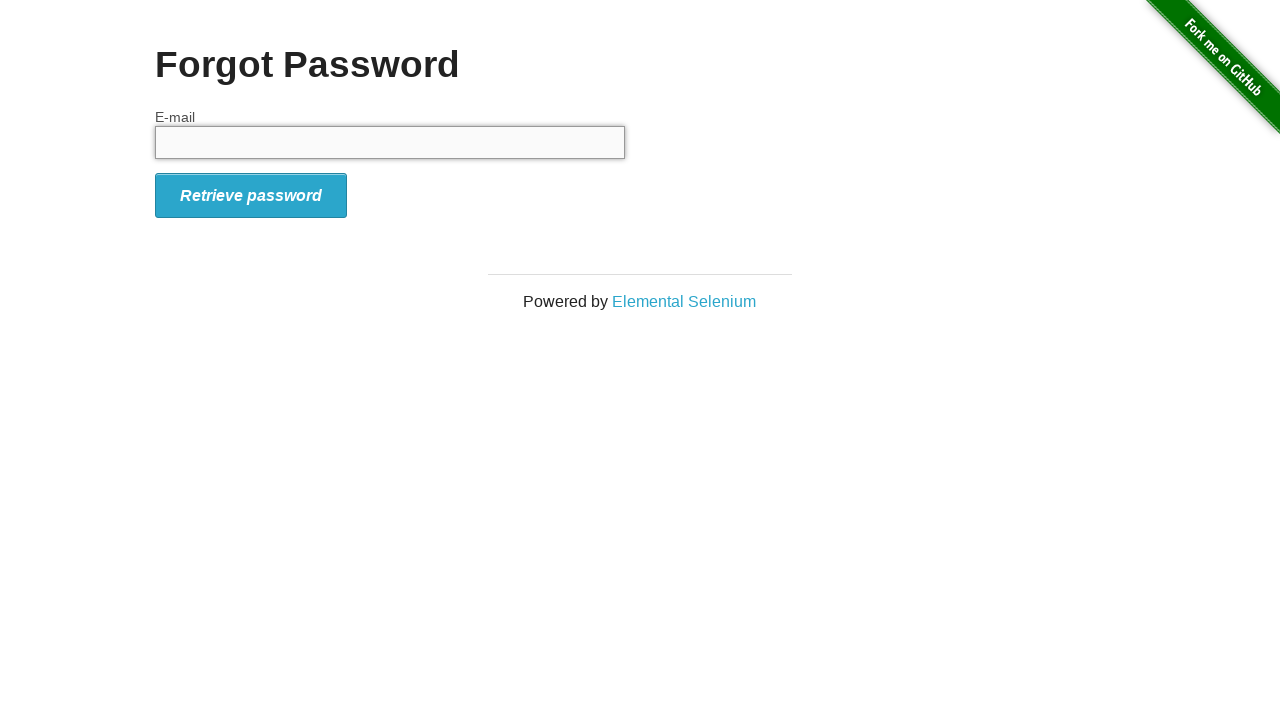